Tests a multiselect dropdown component by clicking to open it and selecting the first and last options from the dropdown list

Starting URL: https://admirhodzic.github.io/multiselect-dropdown/demo.html

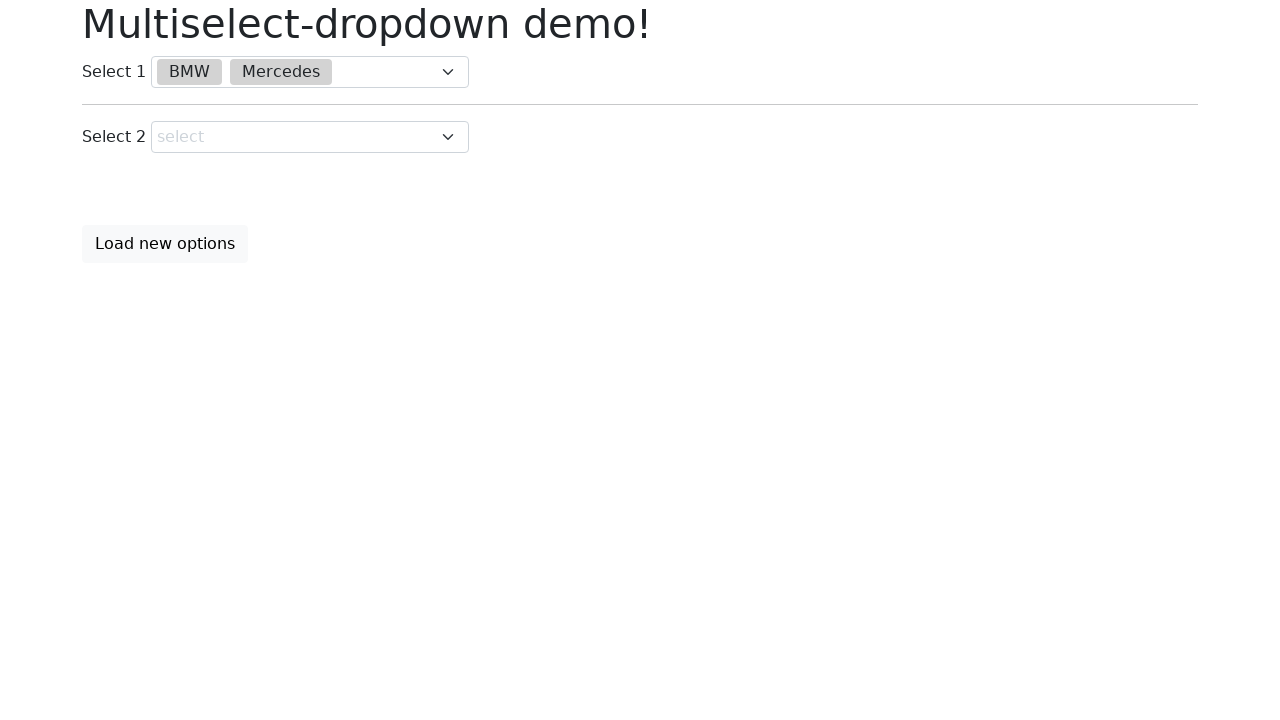

Clicked on multiselect dropdown to open it at (310, 72) on select#field1~div:nth-of-type(1)
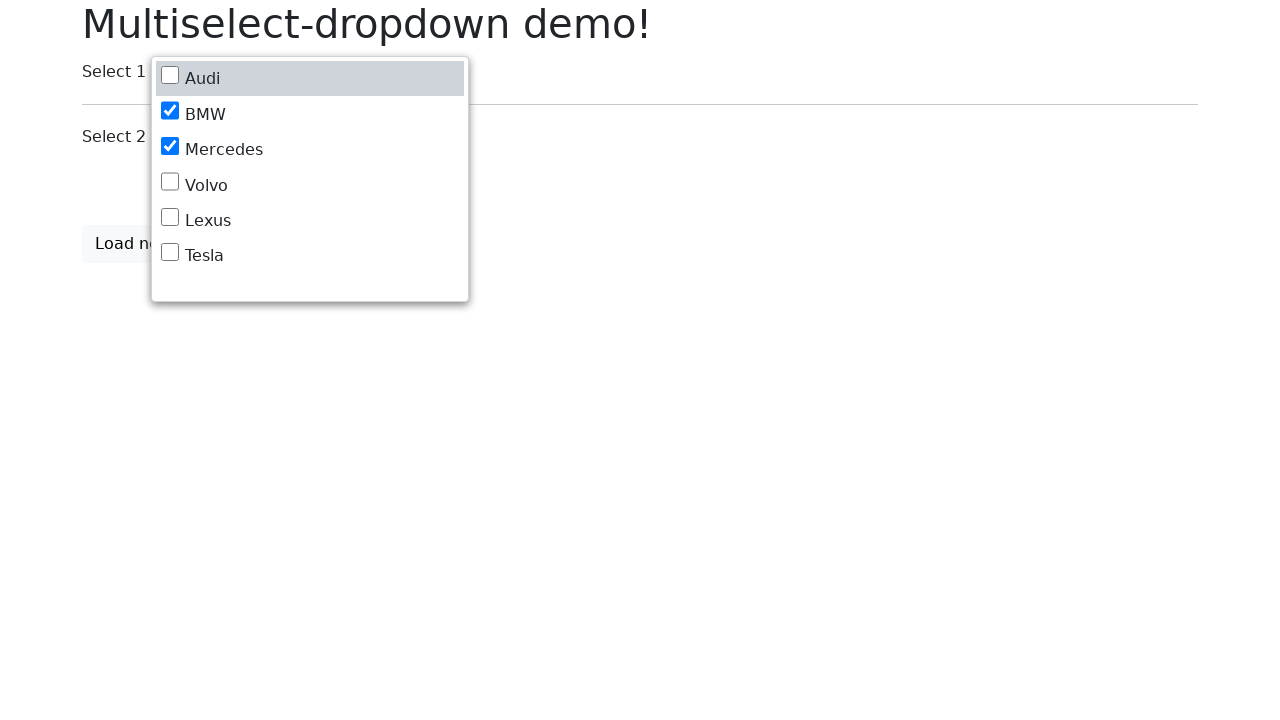

Waited for dropdown to open
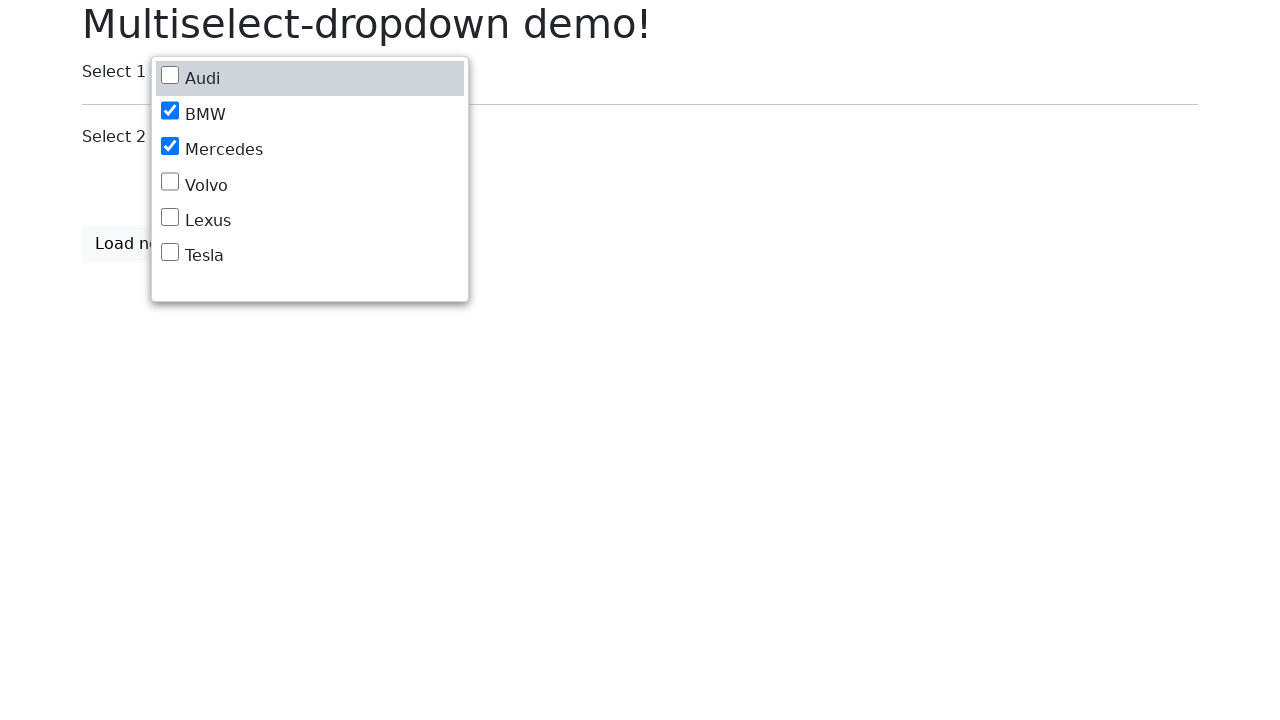

Located dropdown option elements
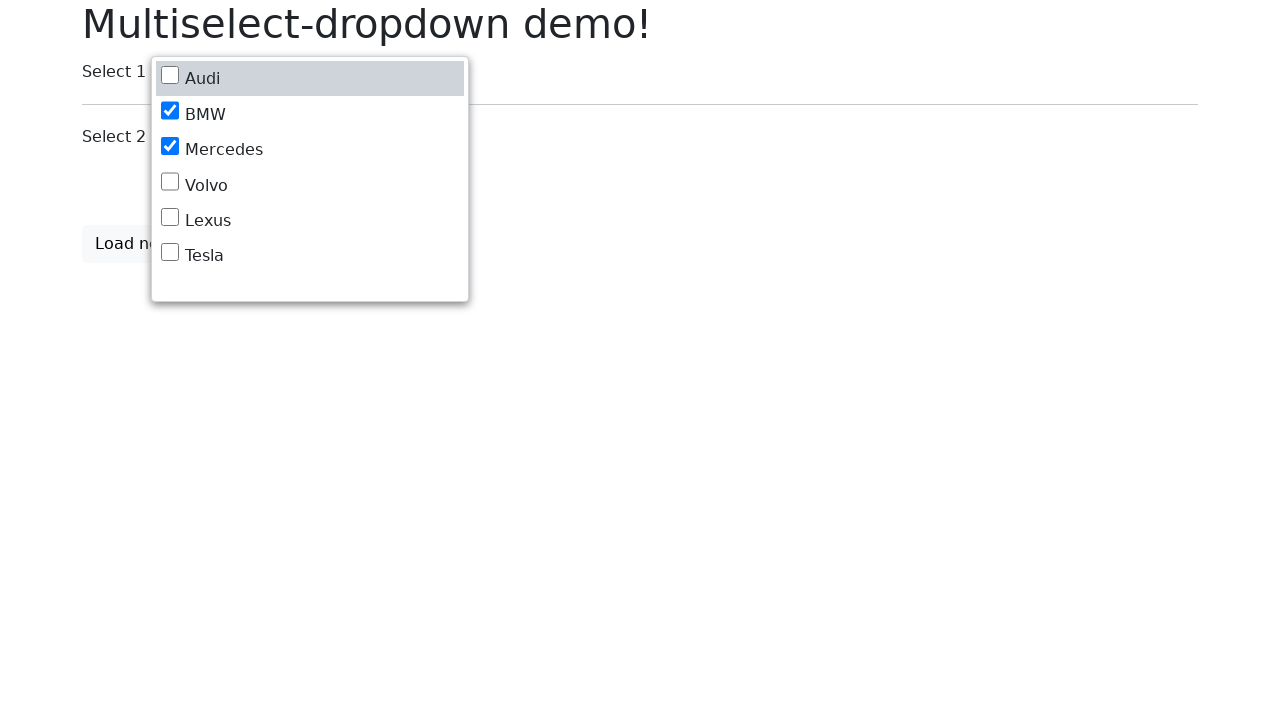

Selected first option from dropdown at (202, 79) on select#field1~div:nth-of-type(1) div.multiselect-dropdown-list label >> nth=0
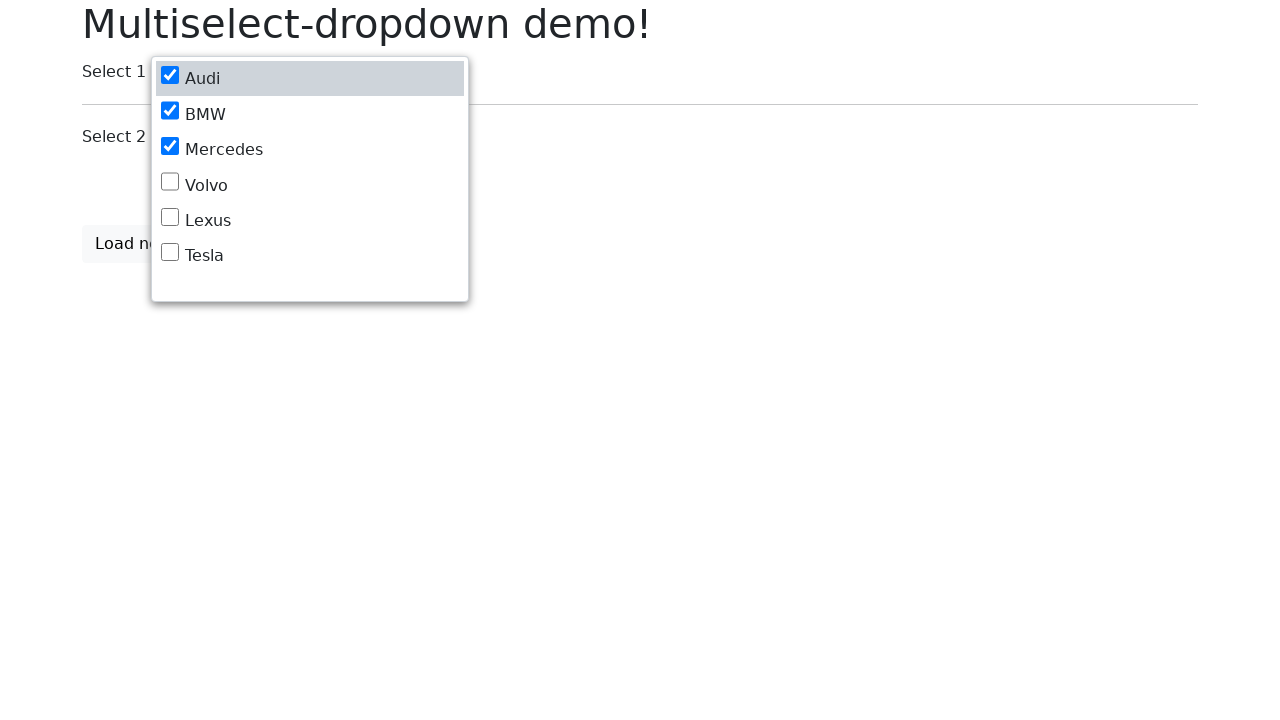

Waited briefly after selecting first option
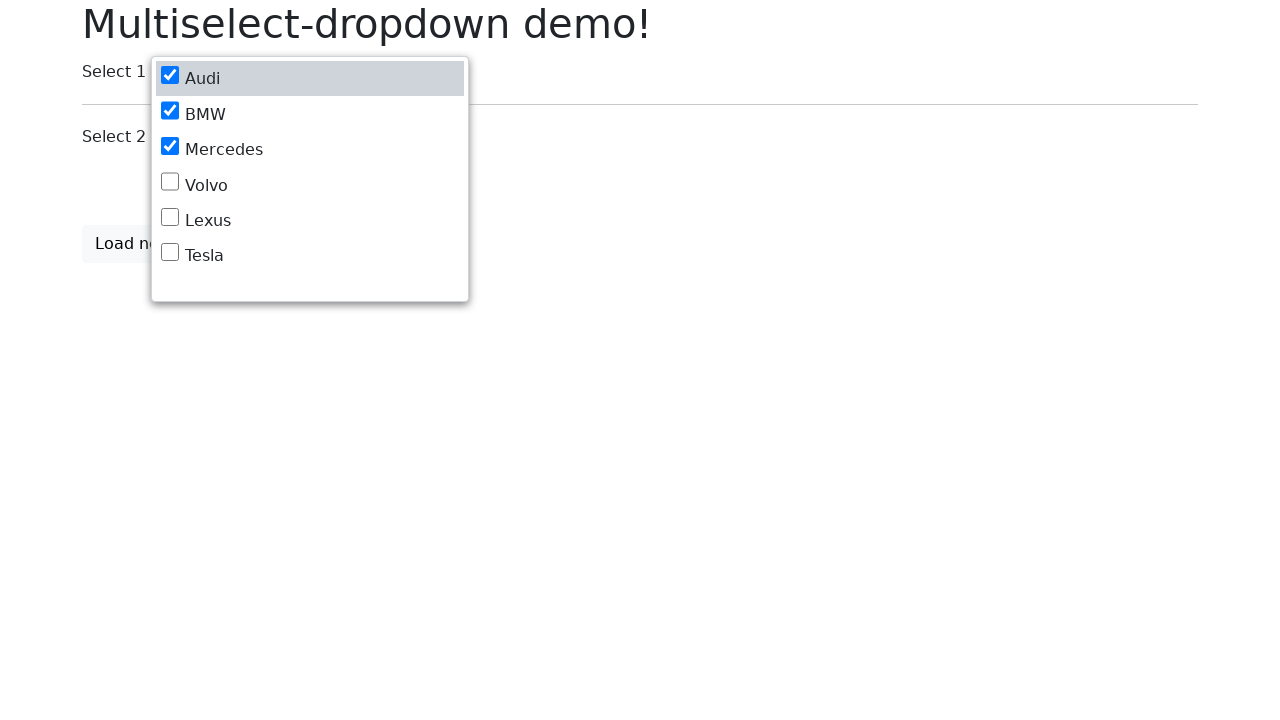

Selected last option from dropdown at (204, 256) on select#field1~div:nth-of-type(1) div.multiselect-dropdown-list label >> nth=-1
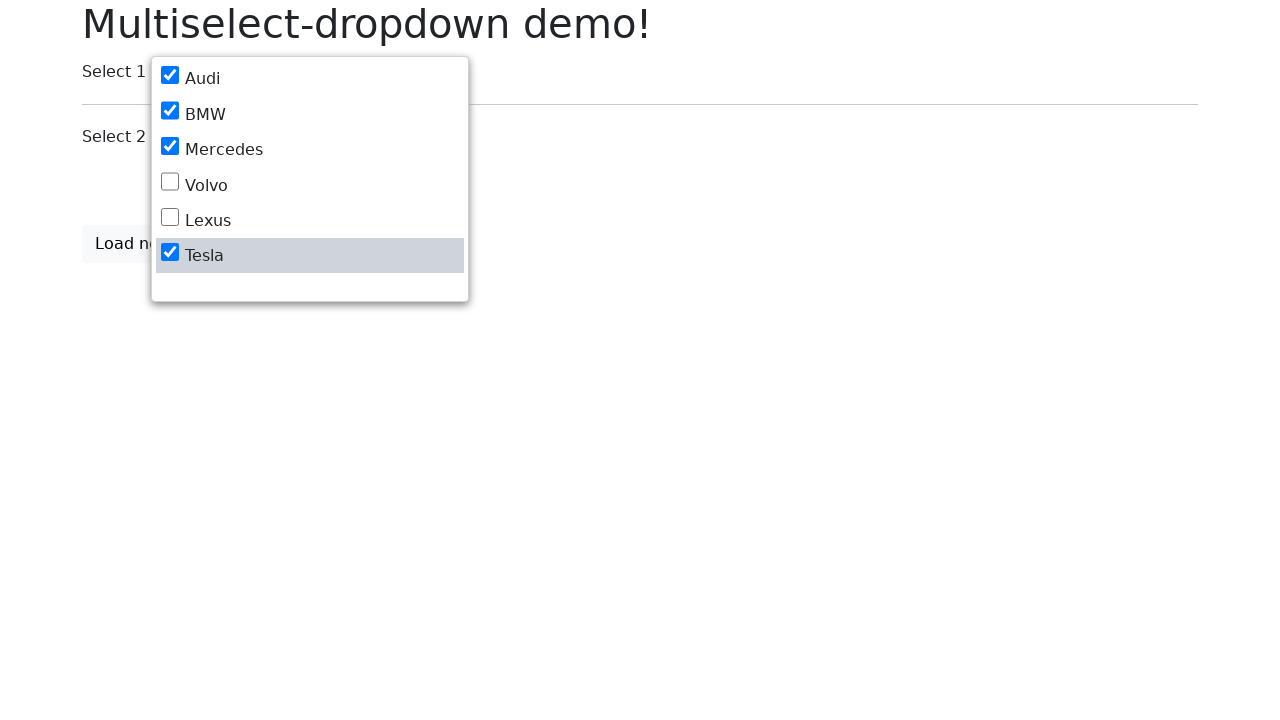

Waited for selection to register
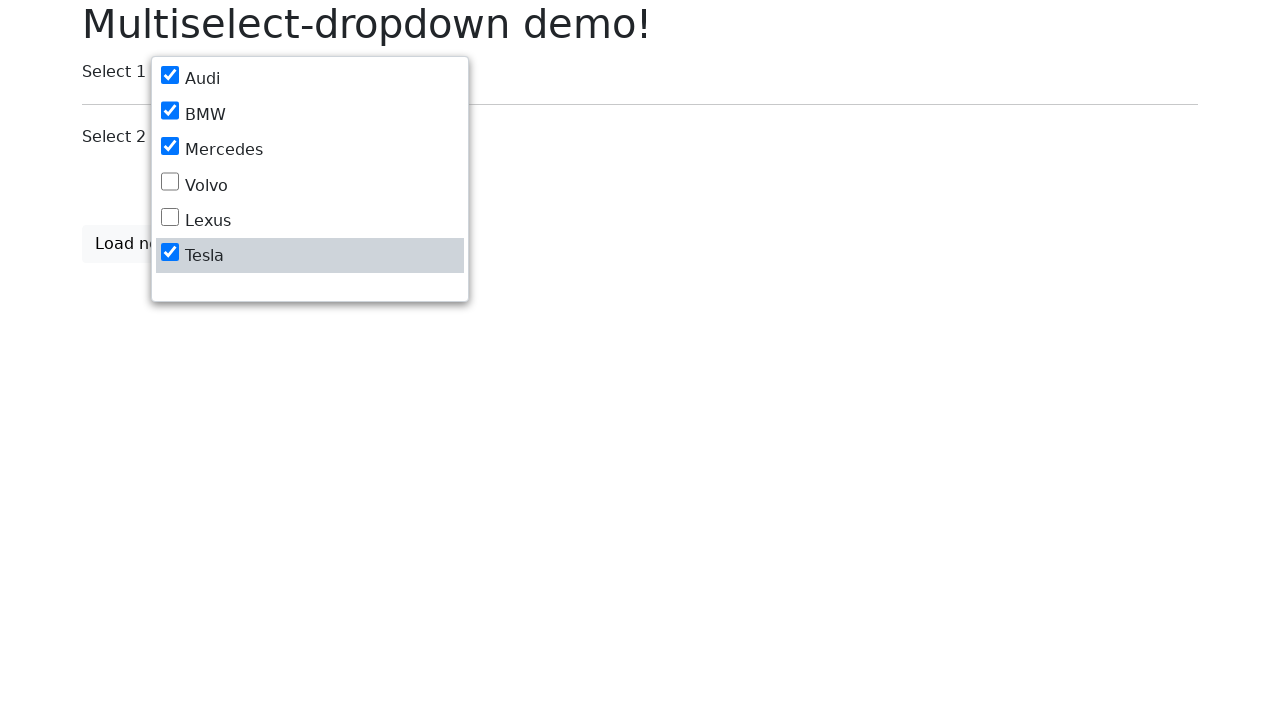

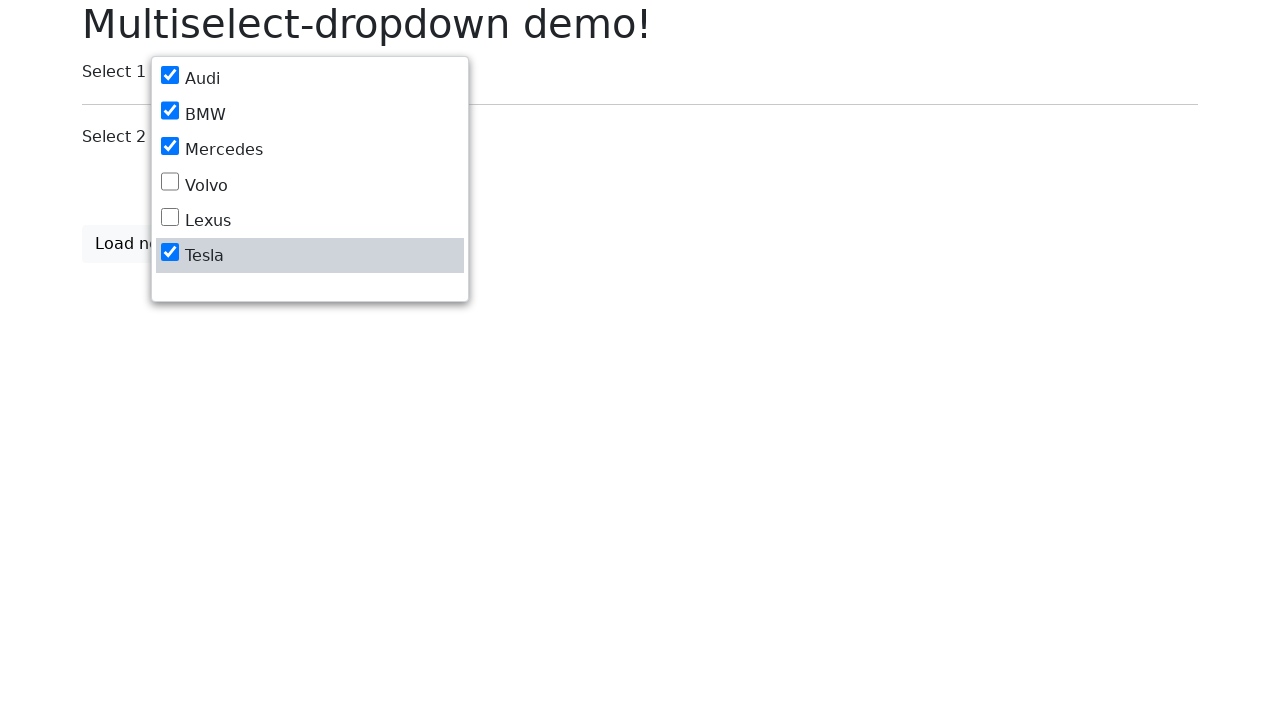